Tests JavaScript alert handling by clicking a button that triggers an alert, accepting the alert, and verifying the result message is displayed correctly.

Starting URL: http://the-internet.herokuapp.com/javascript_alerts

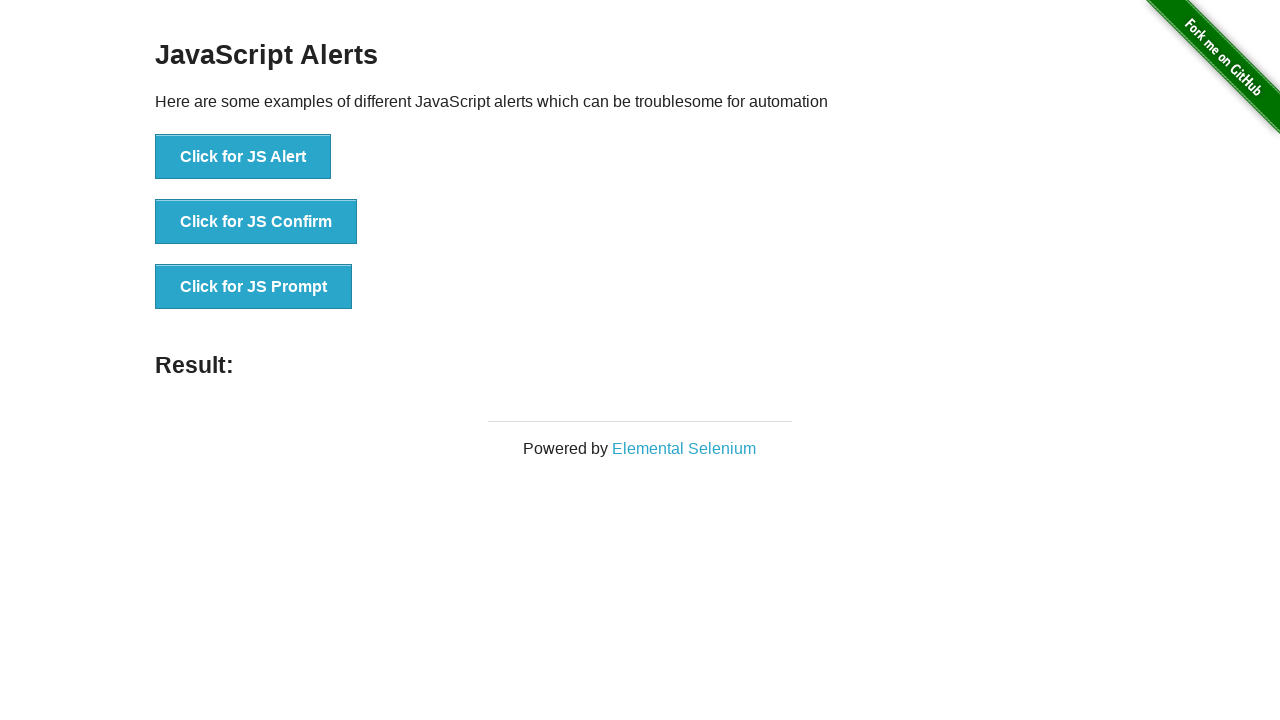

Clicked the first alert button at (243, 157) on #content > div > ul > li:nth-child(1) > button
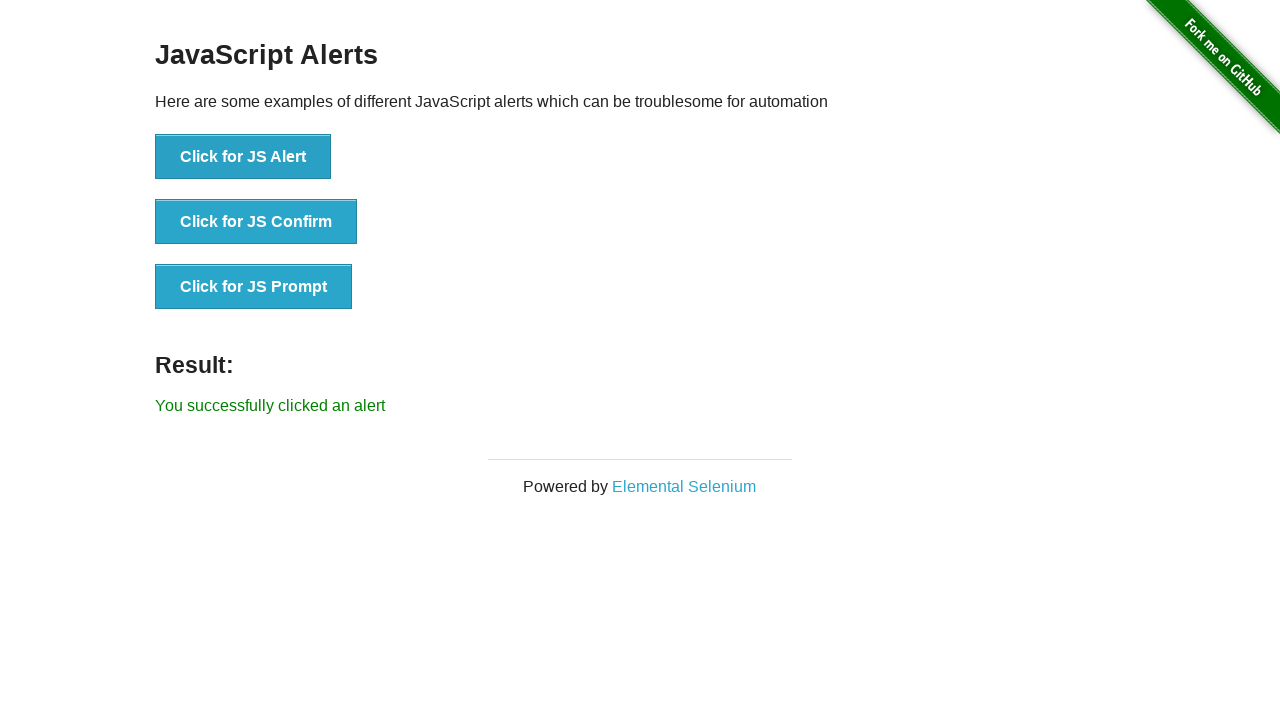

Set up dialog handler to accept alerts
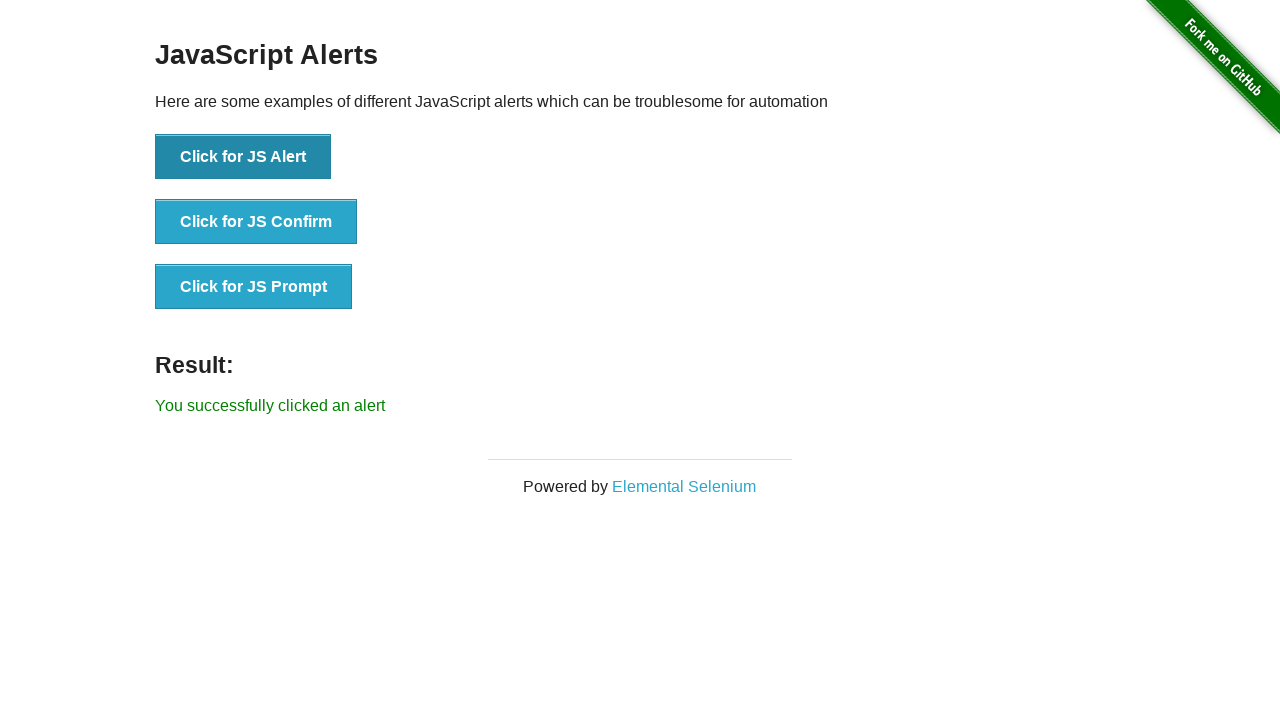

Clicked the alert button to trigger alert at (243, 157) on #content > div > ul > li:nth-child(1) > button
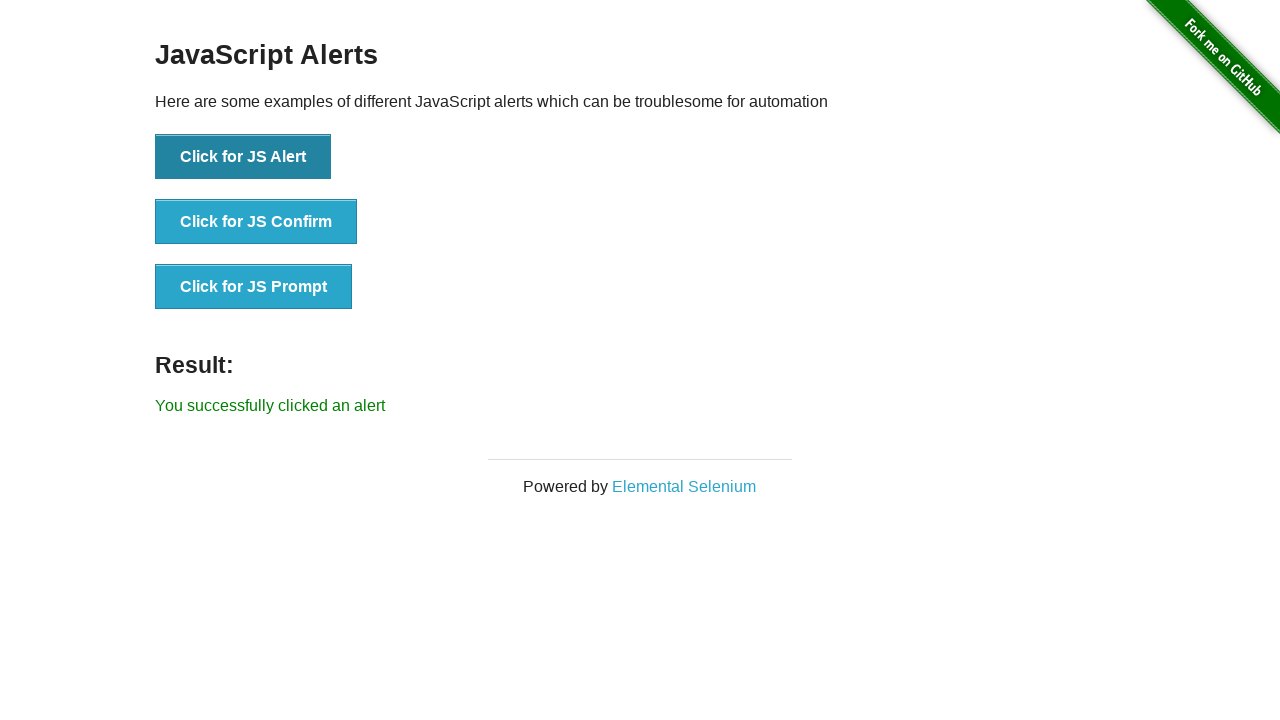

Result message element loaded
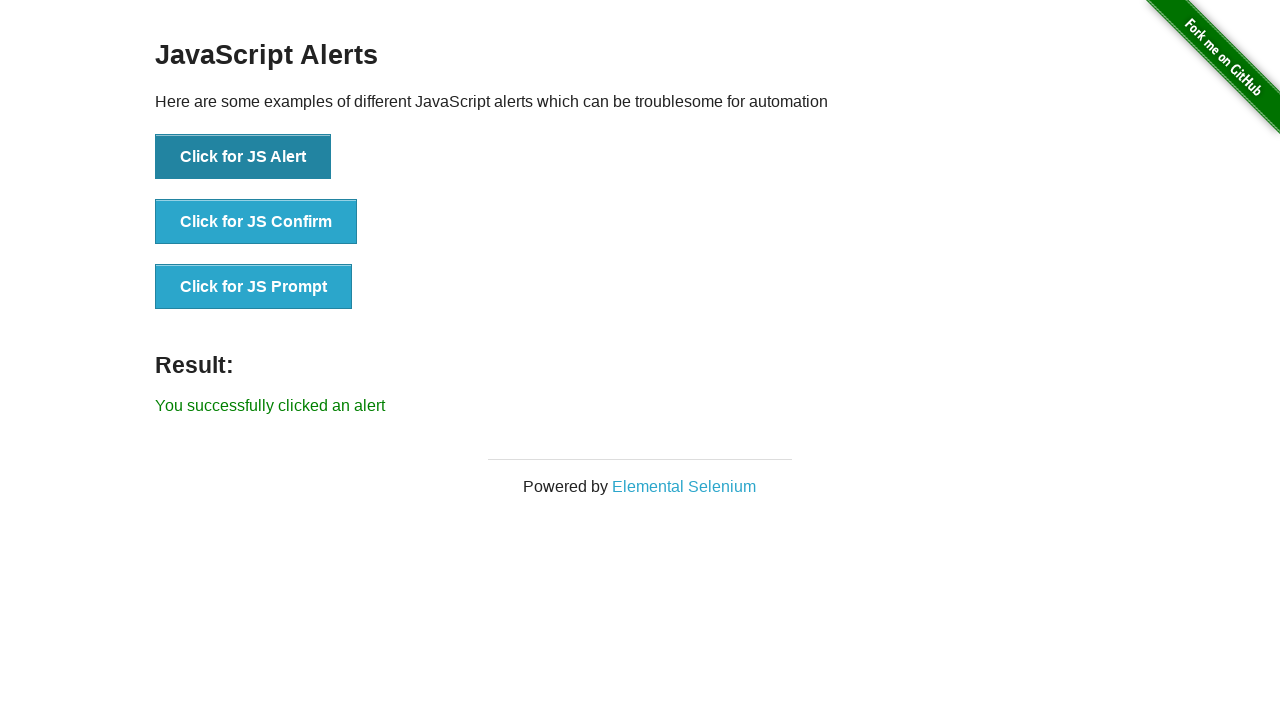

Retrieved result text: 'You successfully clicked an alert'
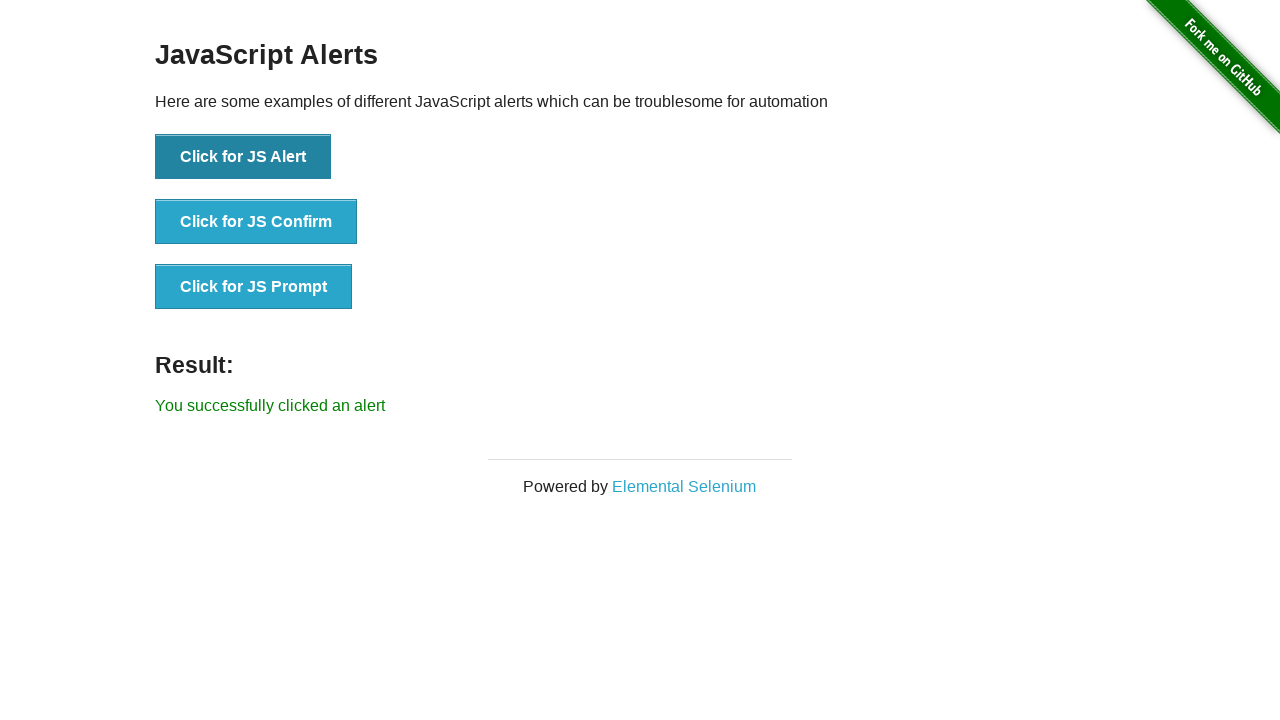

Verified result text matches expected message
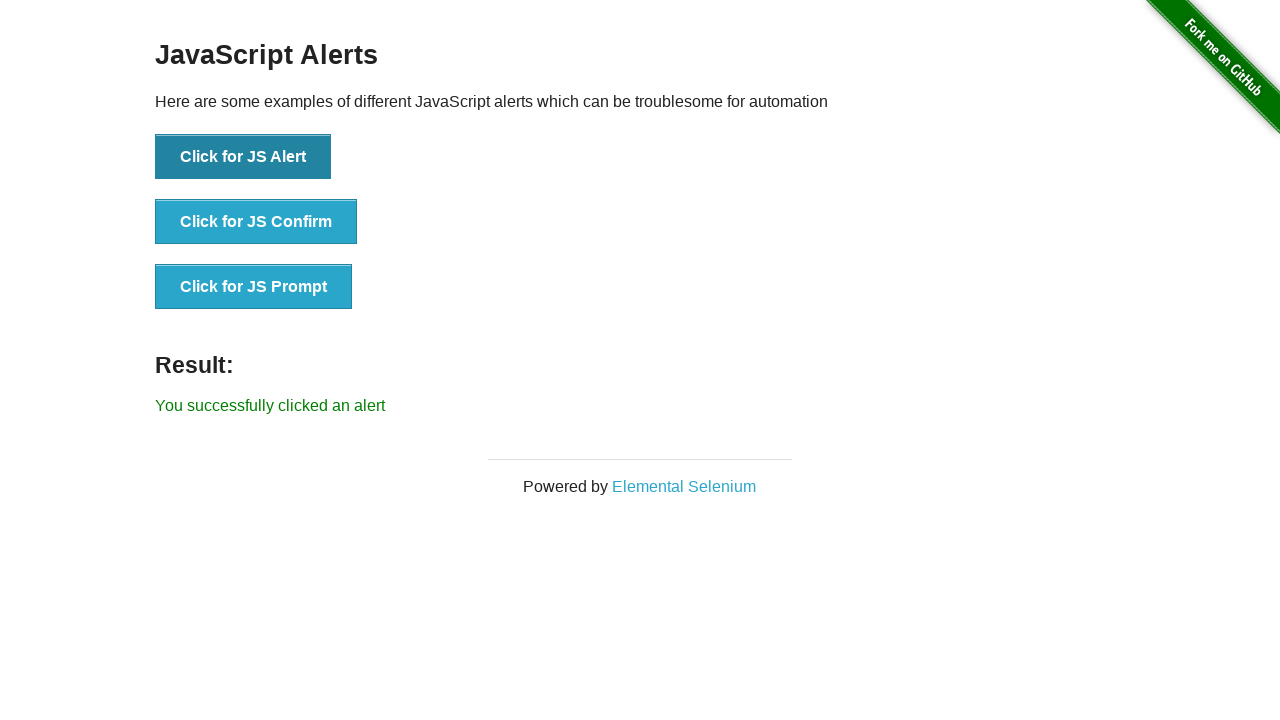

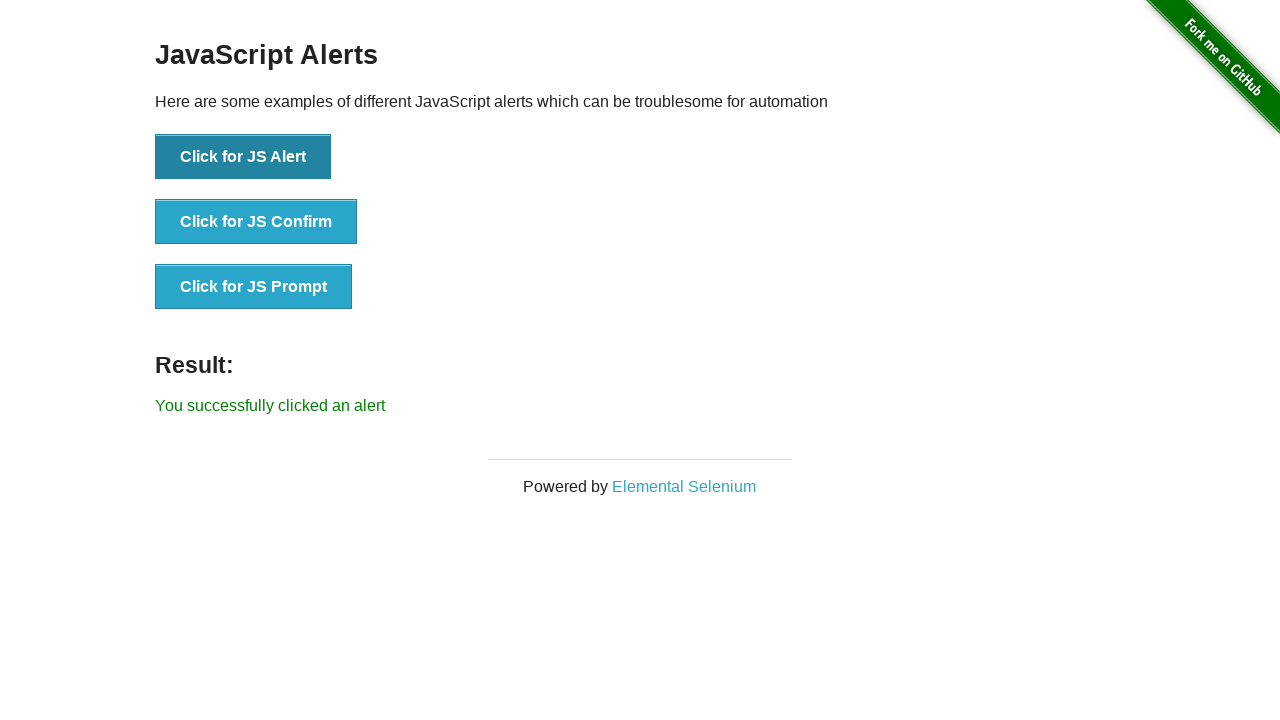